Tests a text box form by filling in user name, email, current address, and permanent address fields, then submitting the form.

Starting URL: https://demoqa.com/text-box

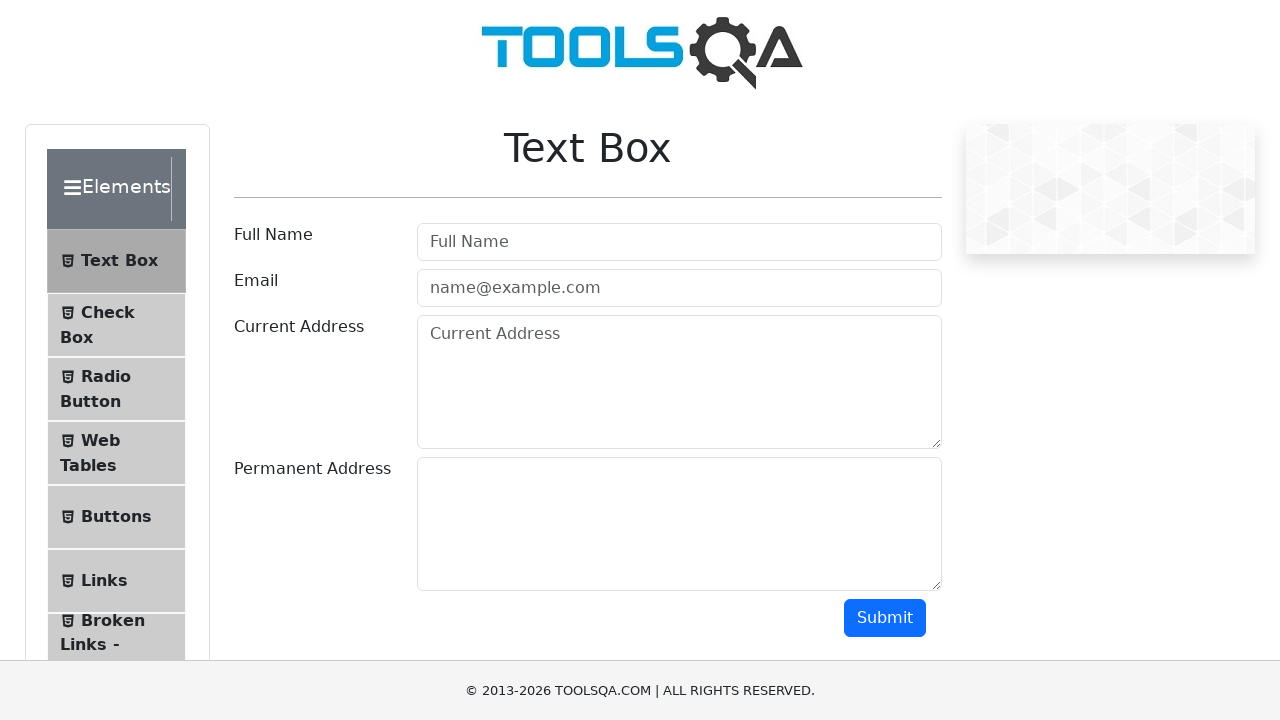

Filled user name field with 'Juan' on #userName
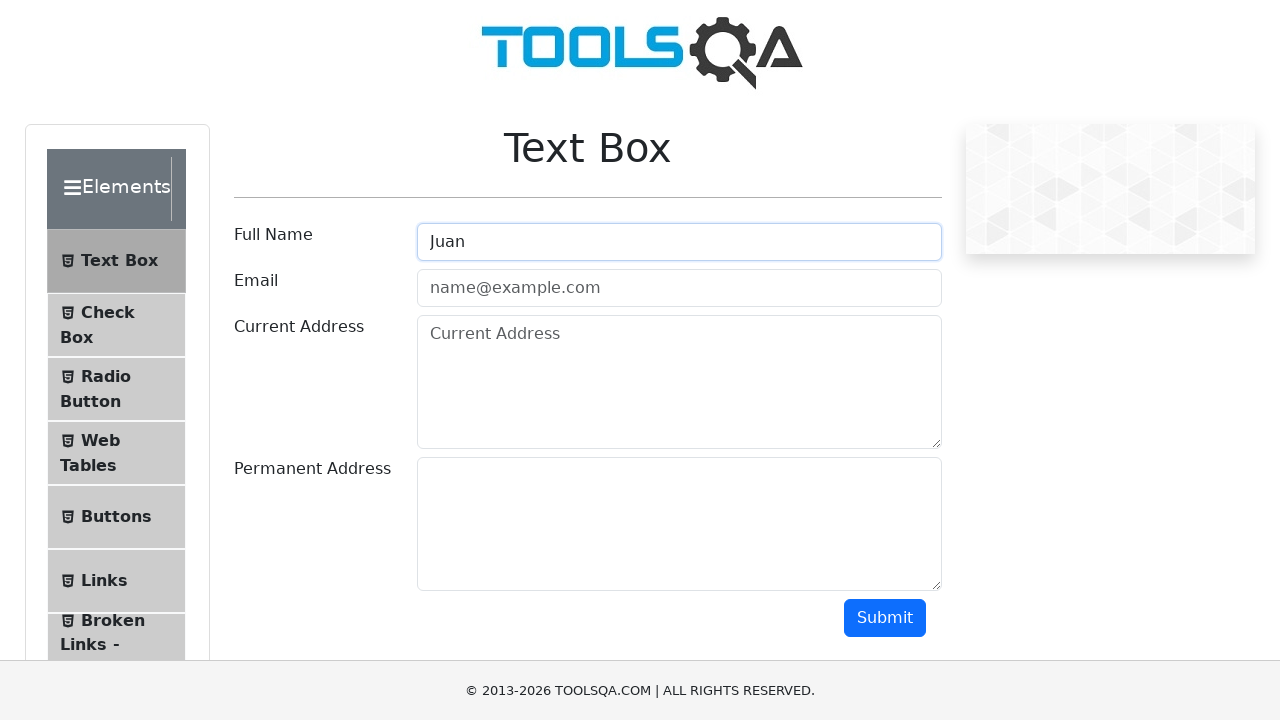

Filled user email field with 'juan@hotmail.com' on #userEmail
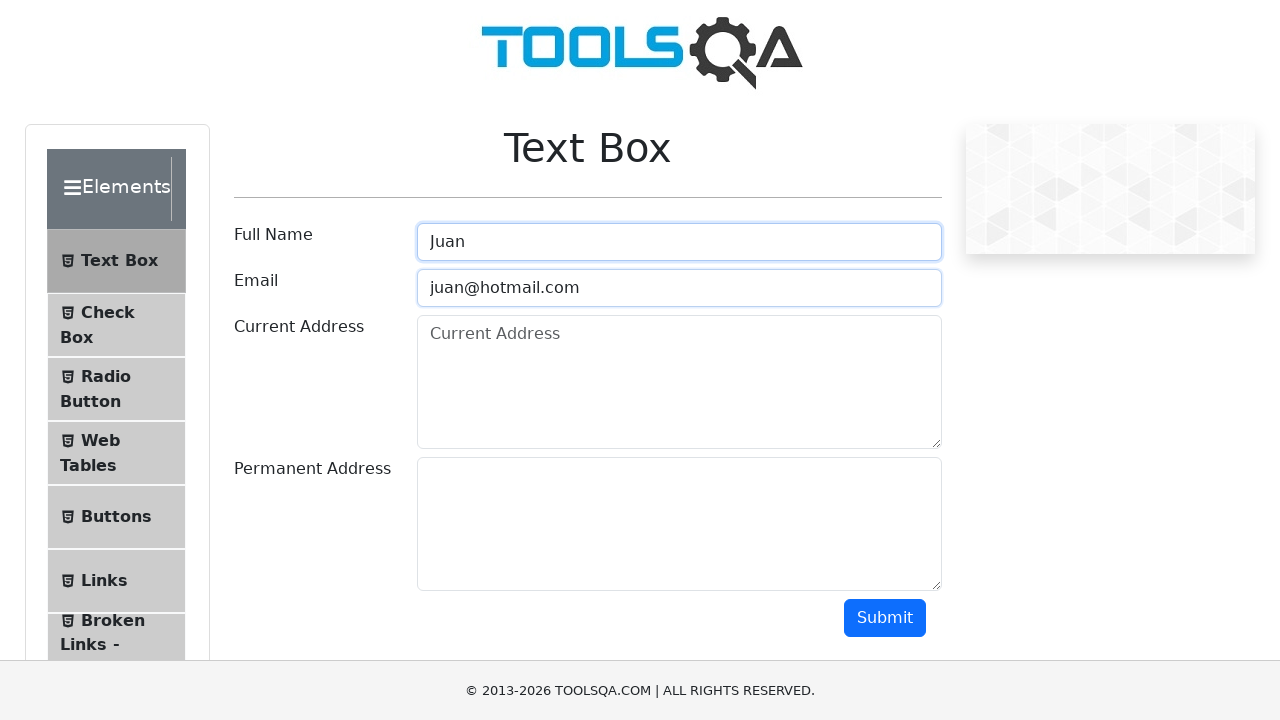

Filled current address field with 'Direccion1' on #currentAddress
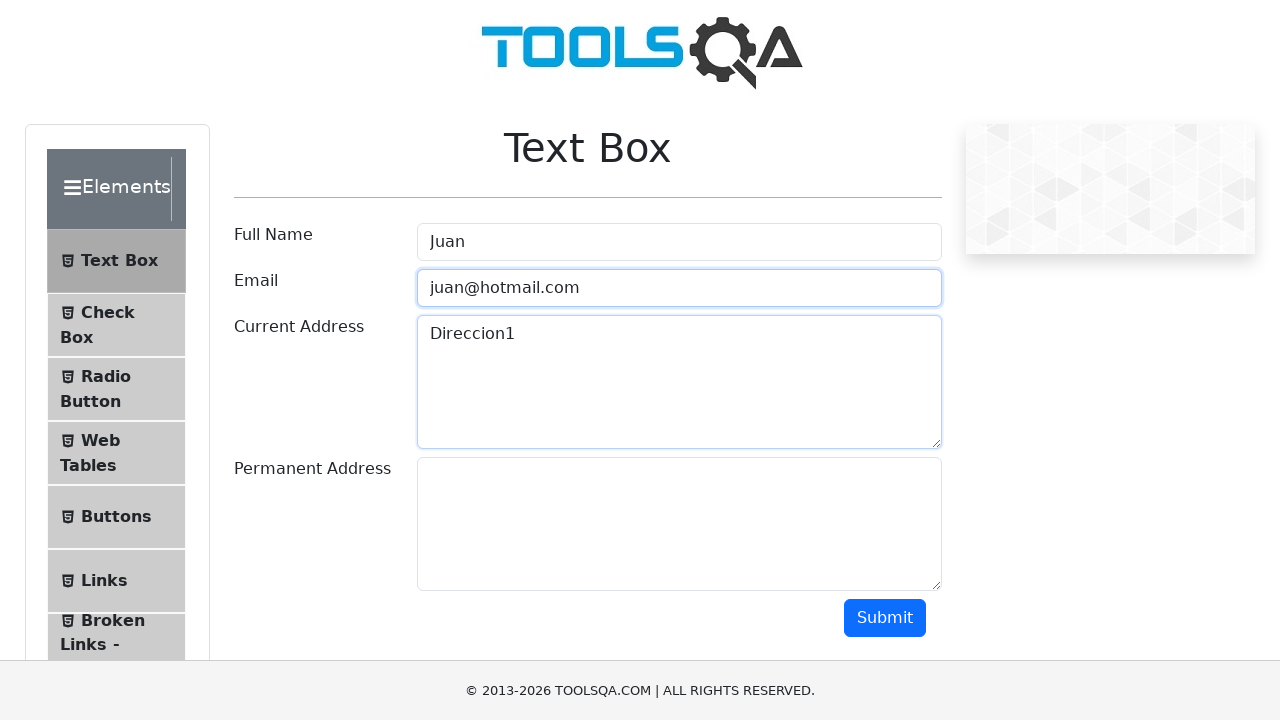

Filled permanent address field with 'Direccion' on #permanentAddress
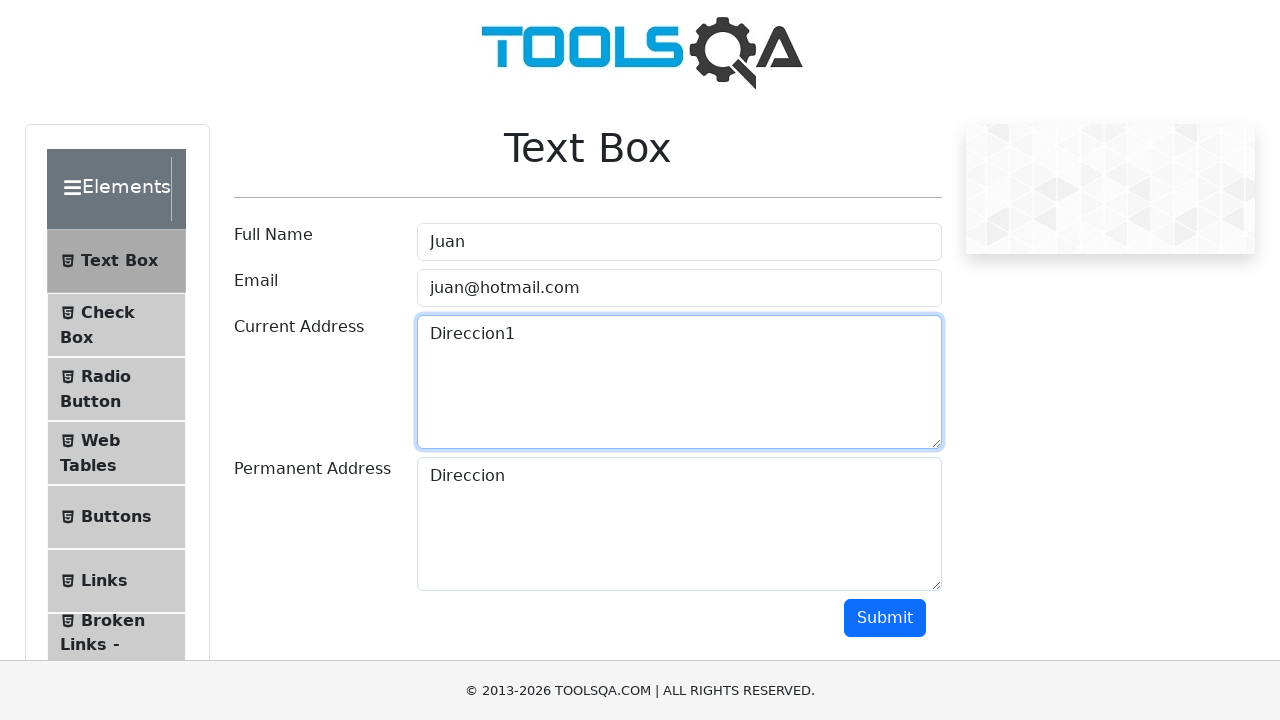

Scrolled down to reveal submit button
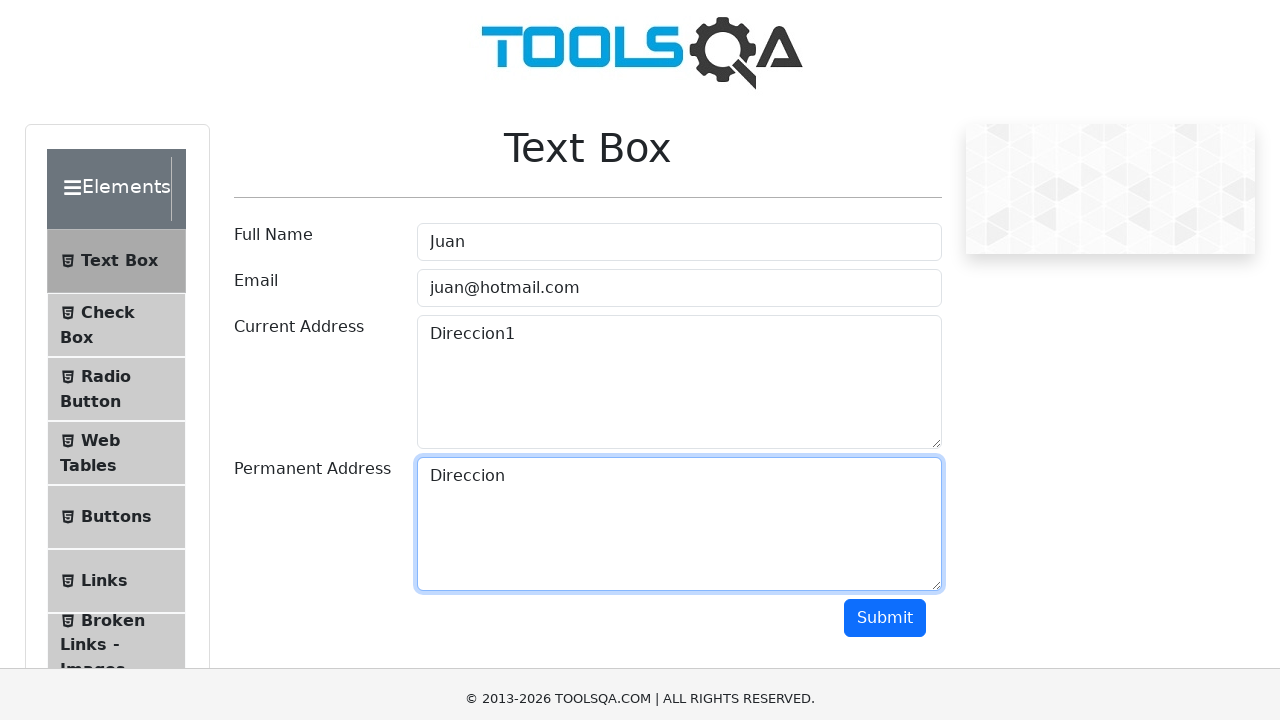

Clicked submit button to submit the form at (885, 318) on #submit
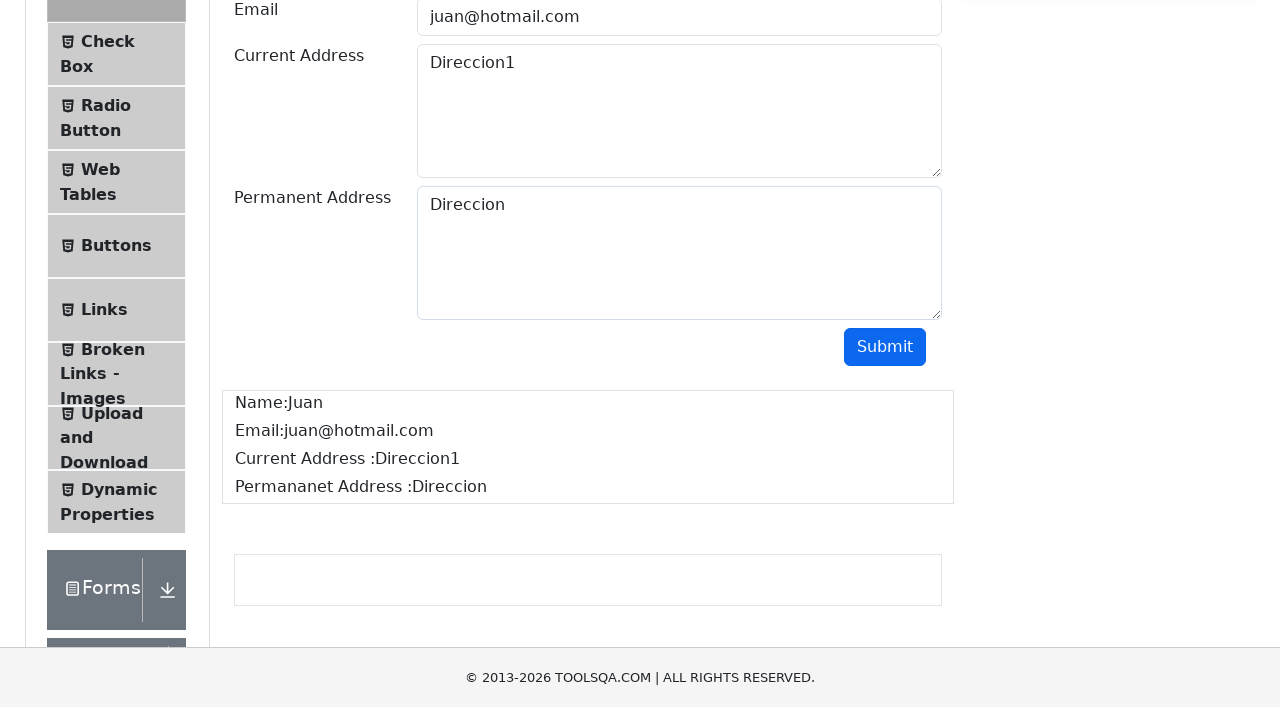

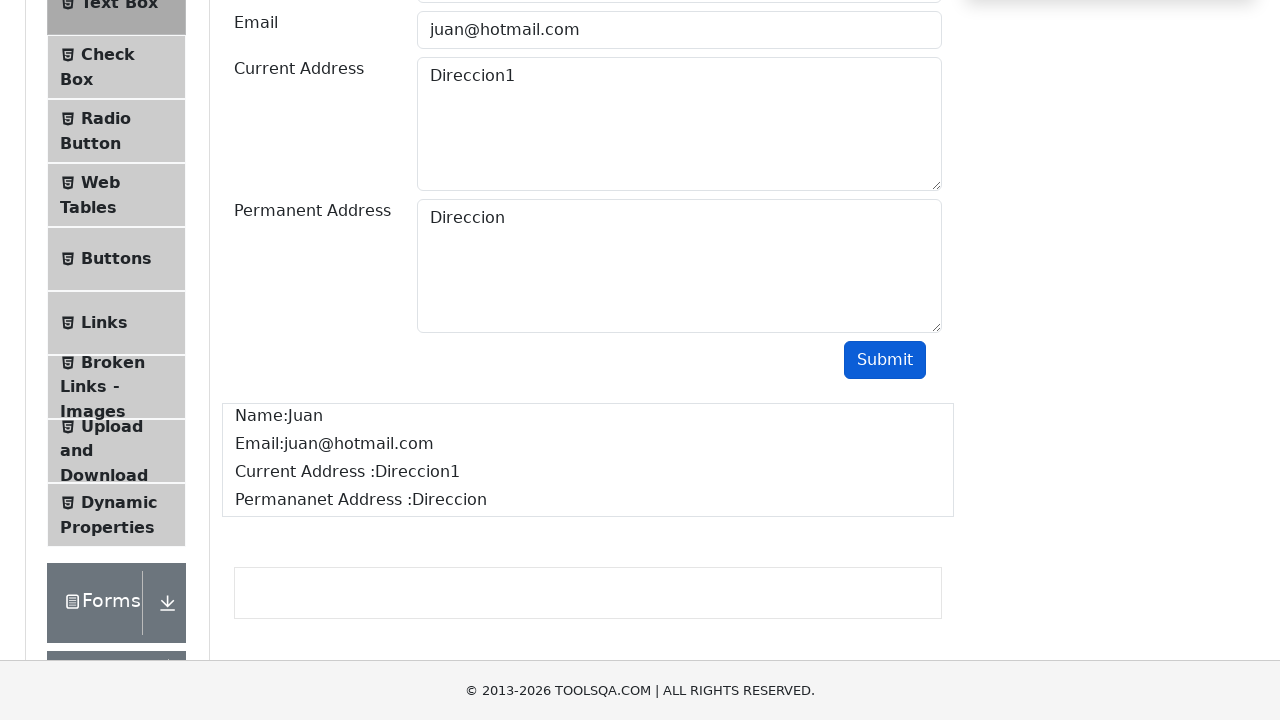